Automates searching for phrases on playphrase.me, a site that plays movie clips containing searched phrases. The script clicks to start video playback, enters search terms, checks for results, and handles the sponsor limit message.

Starting URL: https://playphrase.me/

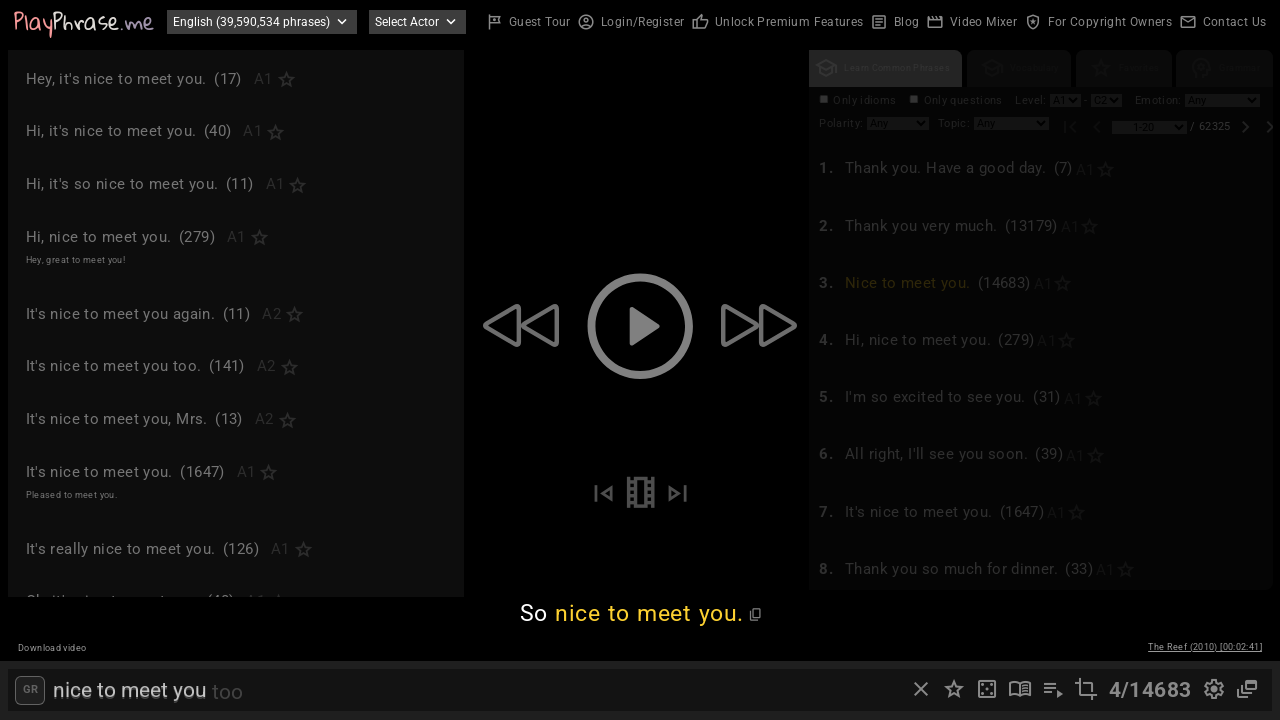

Clicked body to start video playback at (640, 360) on body
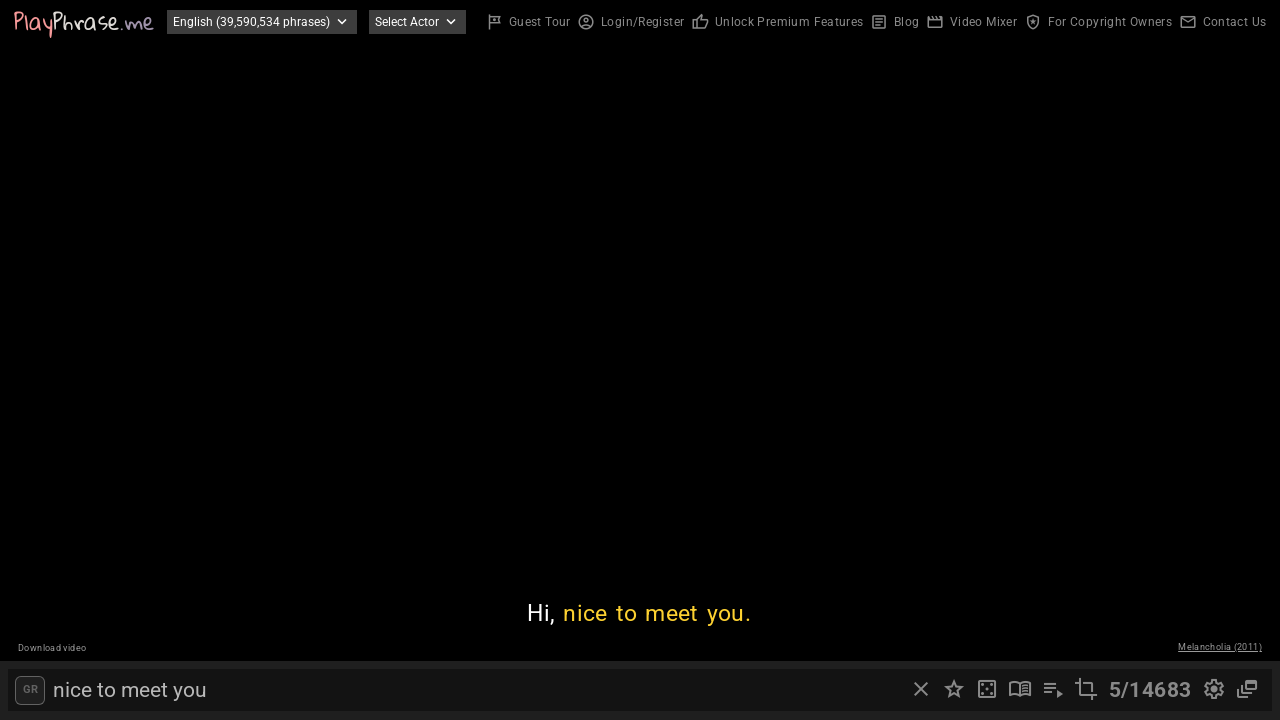

Located search input field
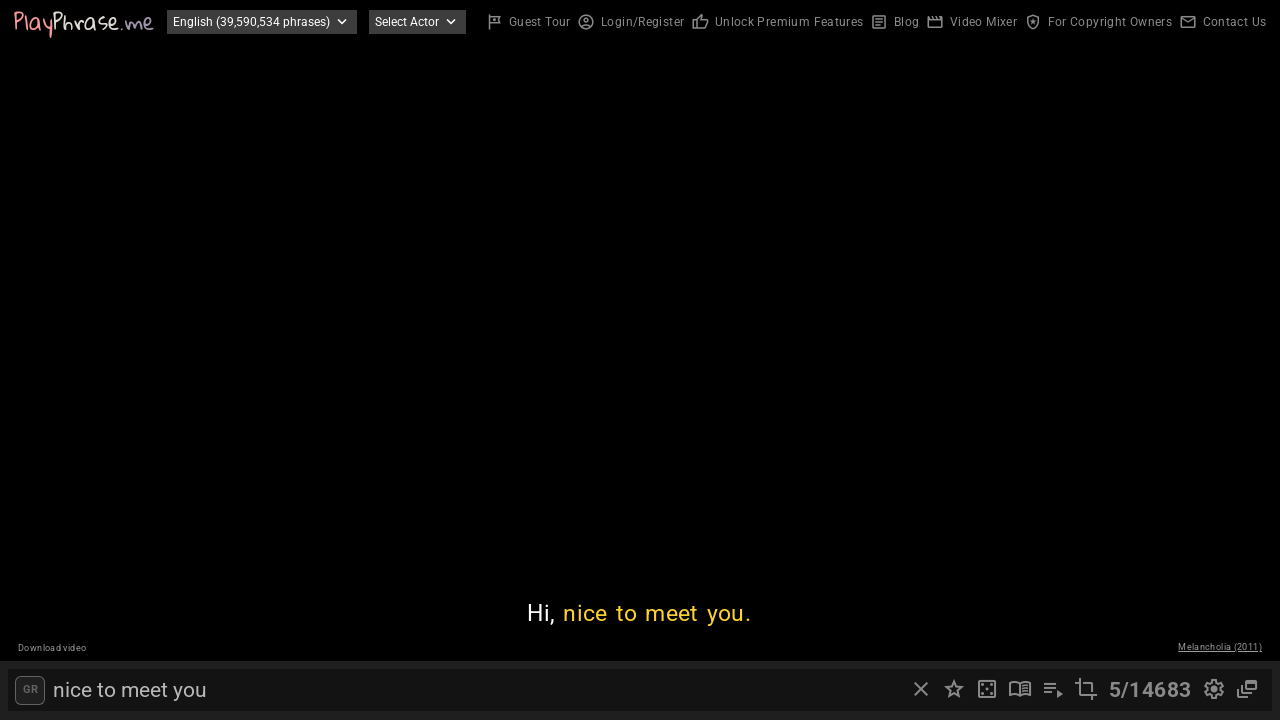

Clicked close button to clear search bar at (921, 689) on xpath=//i[contains(text(),'close')] >> nth=0
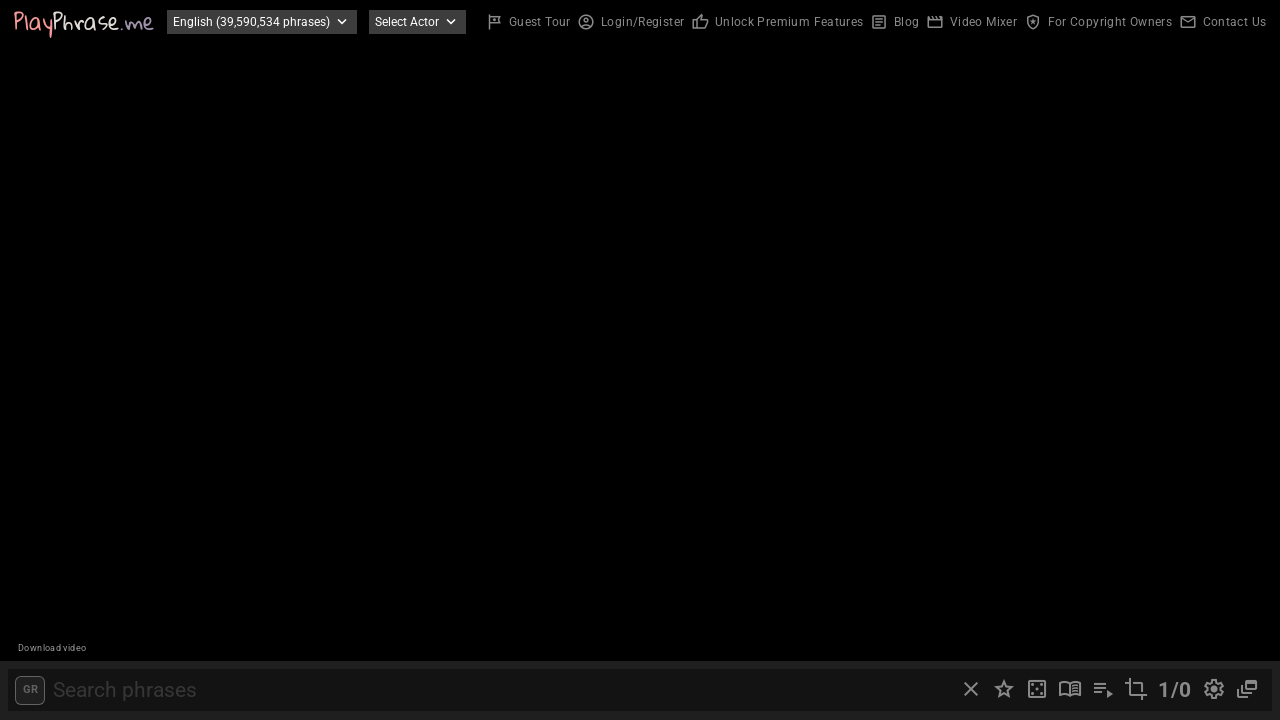

Filled search bar with phrase: 'hello world' on #search-input
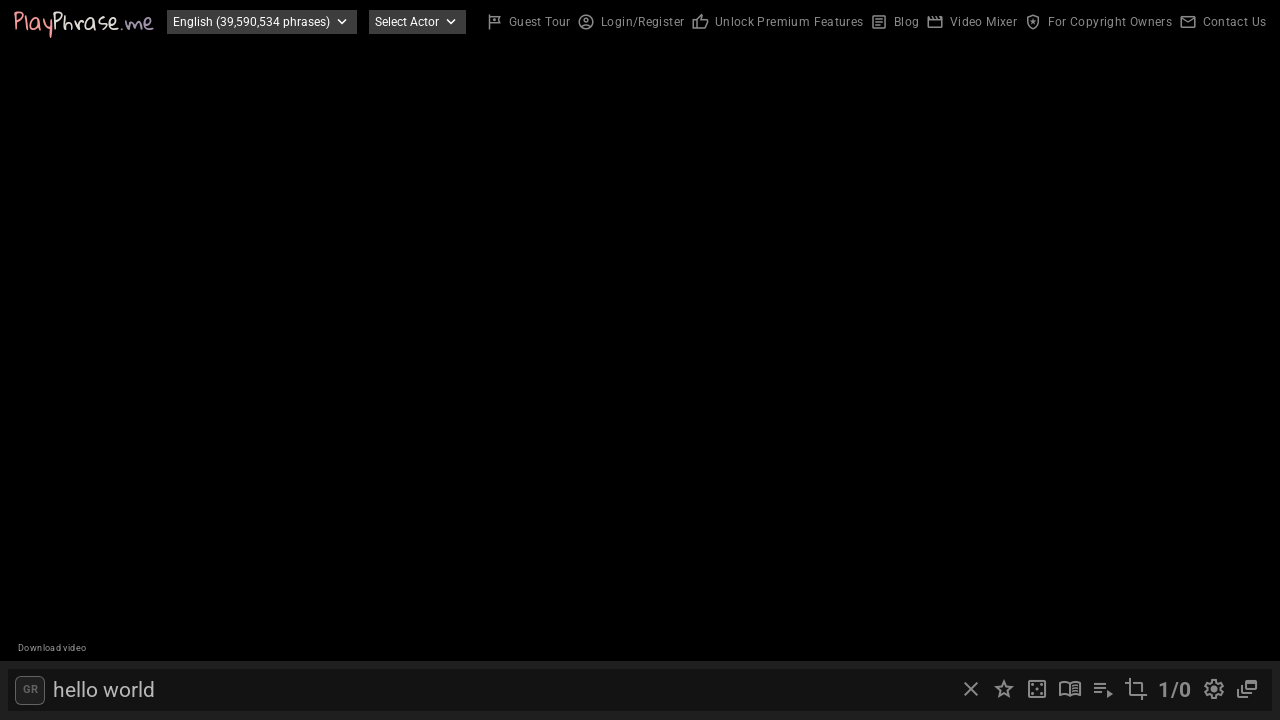

Waited 2 seconds for search results to update
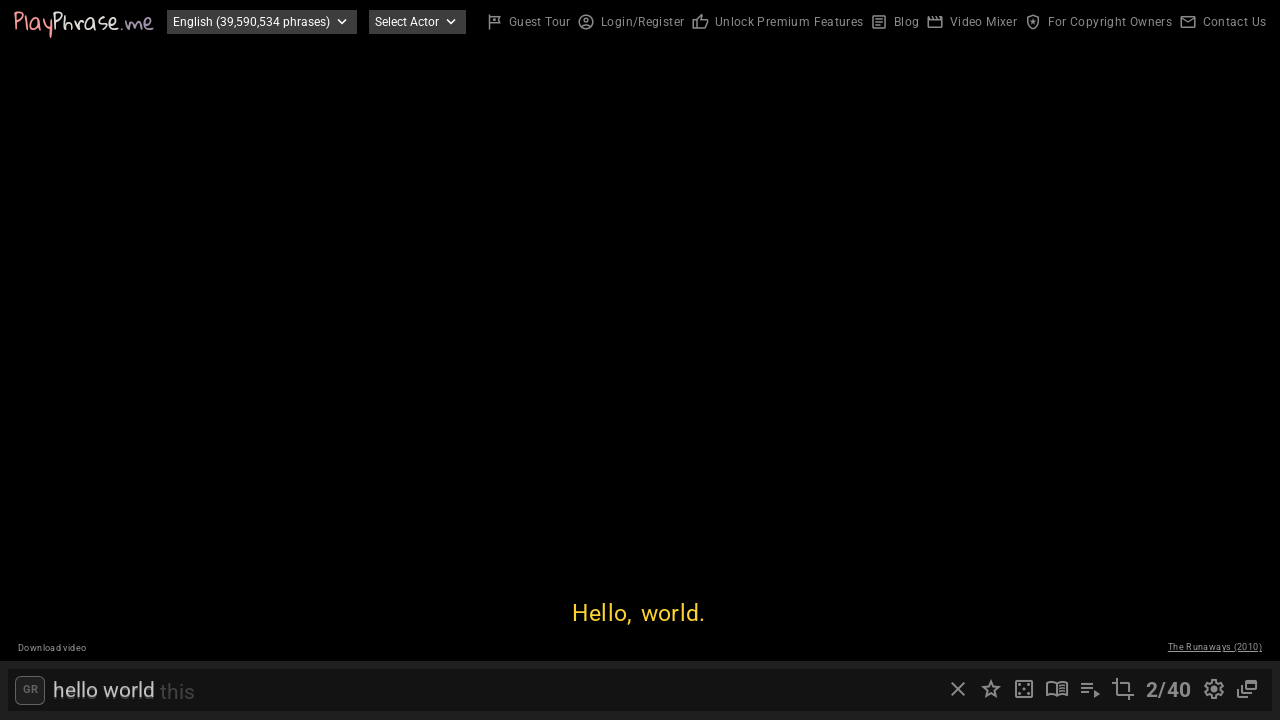

Checked search result count: 3/40
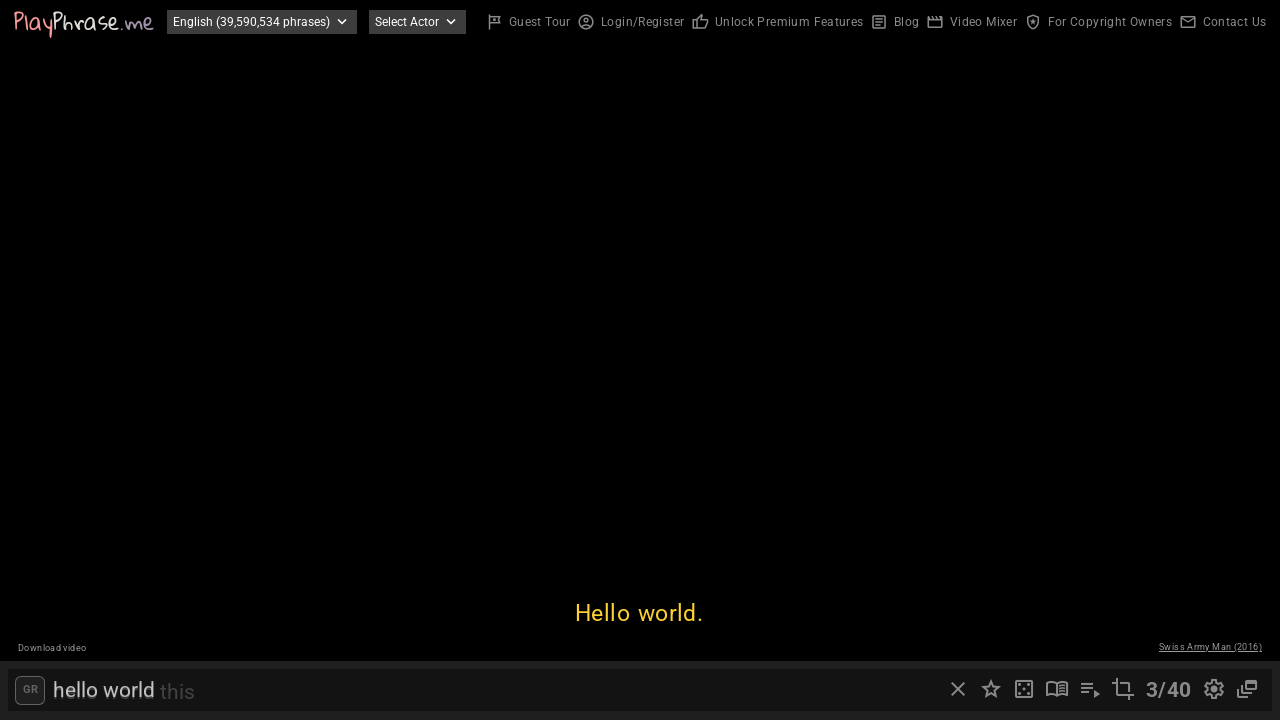

No sponsor limit message detected for 'hello world', moving to next phrase
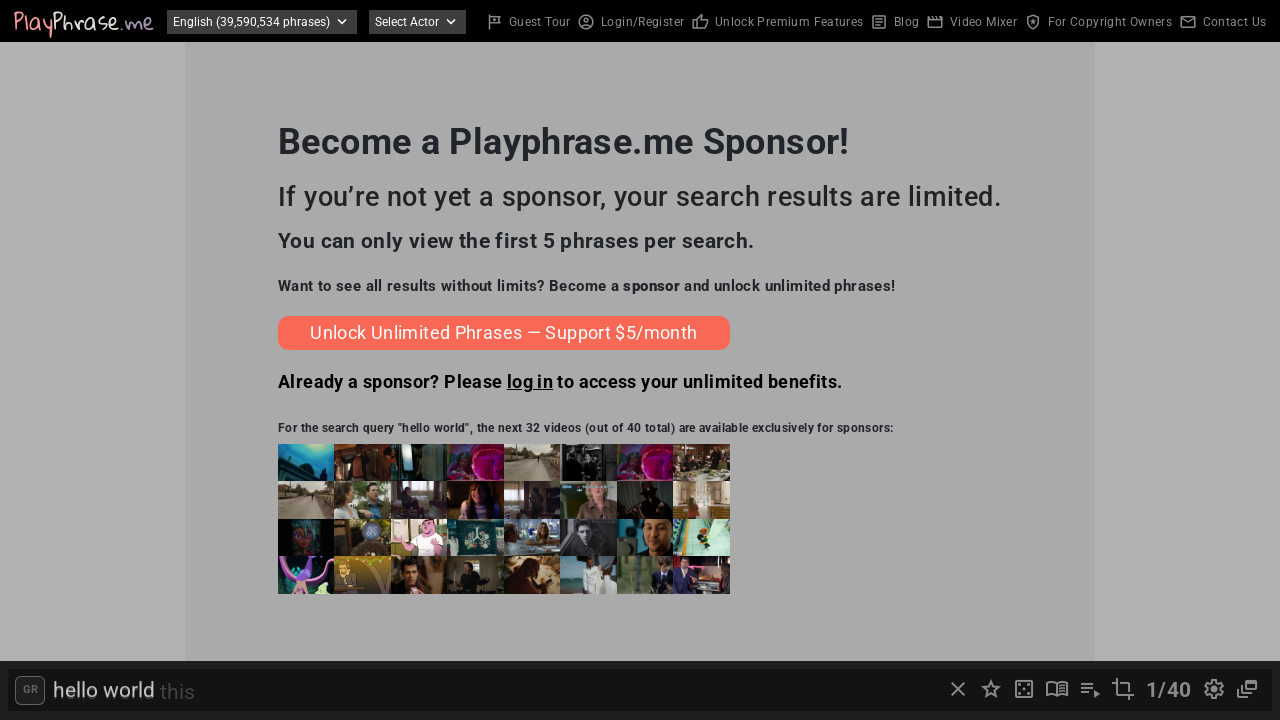

Clicked close button to clear search bar at (958, 689) on xpath=//i[contains(text(),'close')] >> nth=0
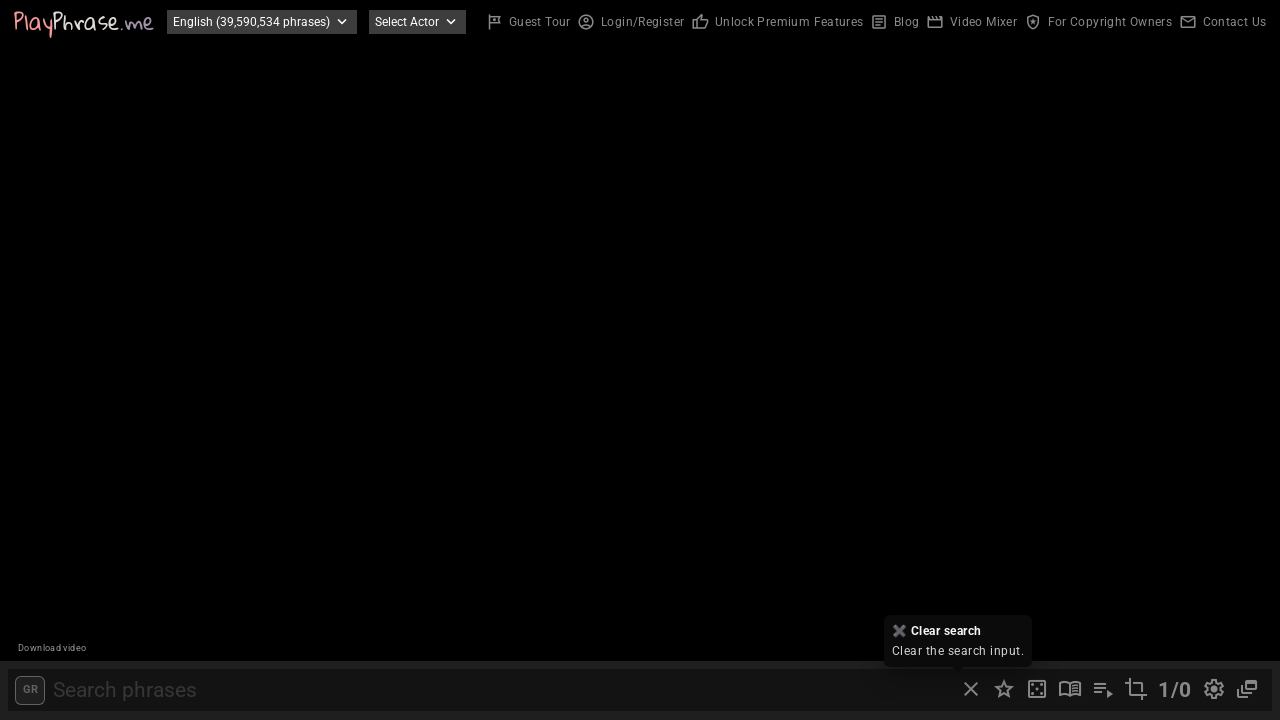

Filled search bar with phrase: 'good morning' on #search-input
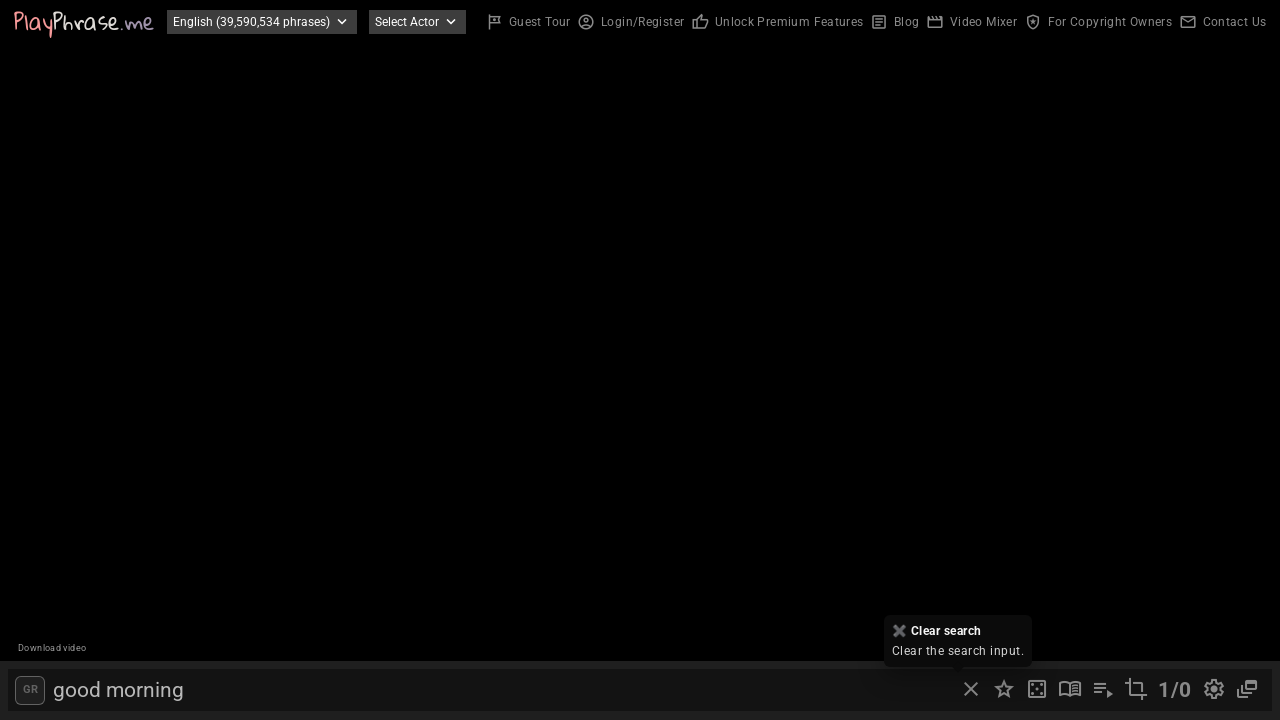

Waited 2 seconds for search results to update
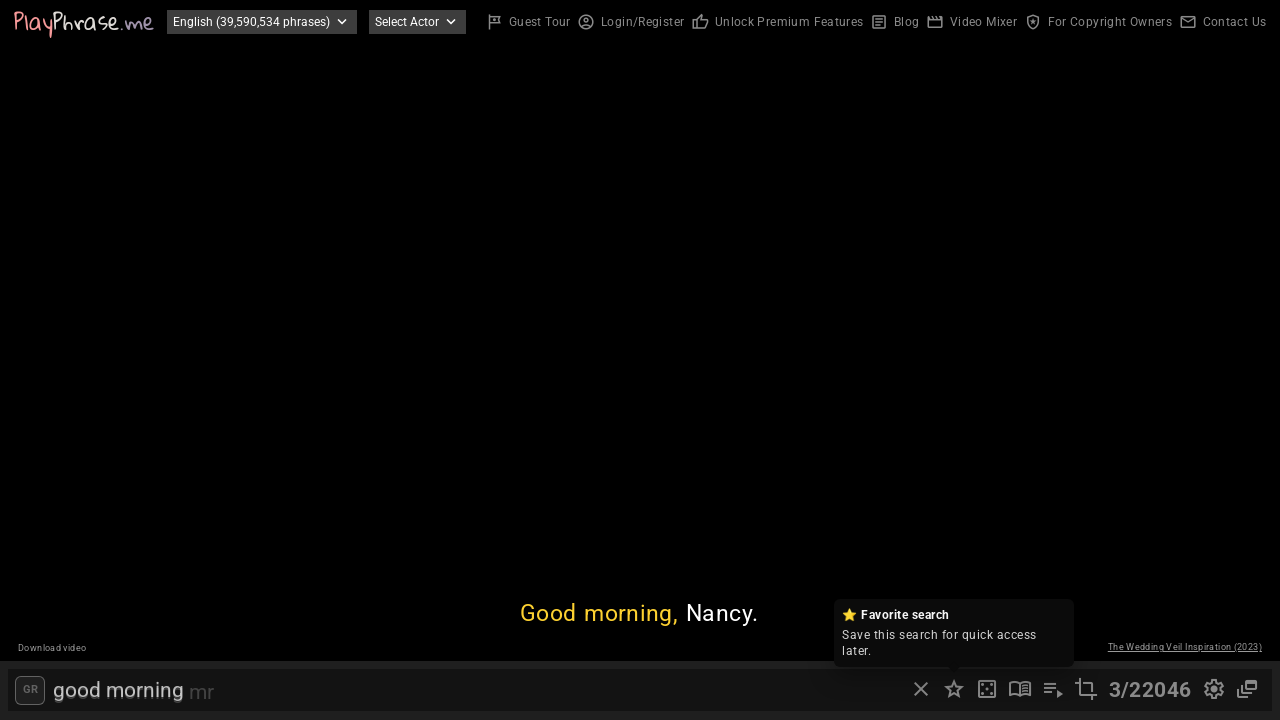

Checked search result count: 3/22046
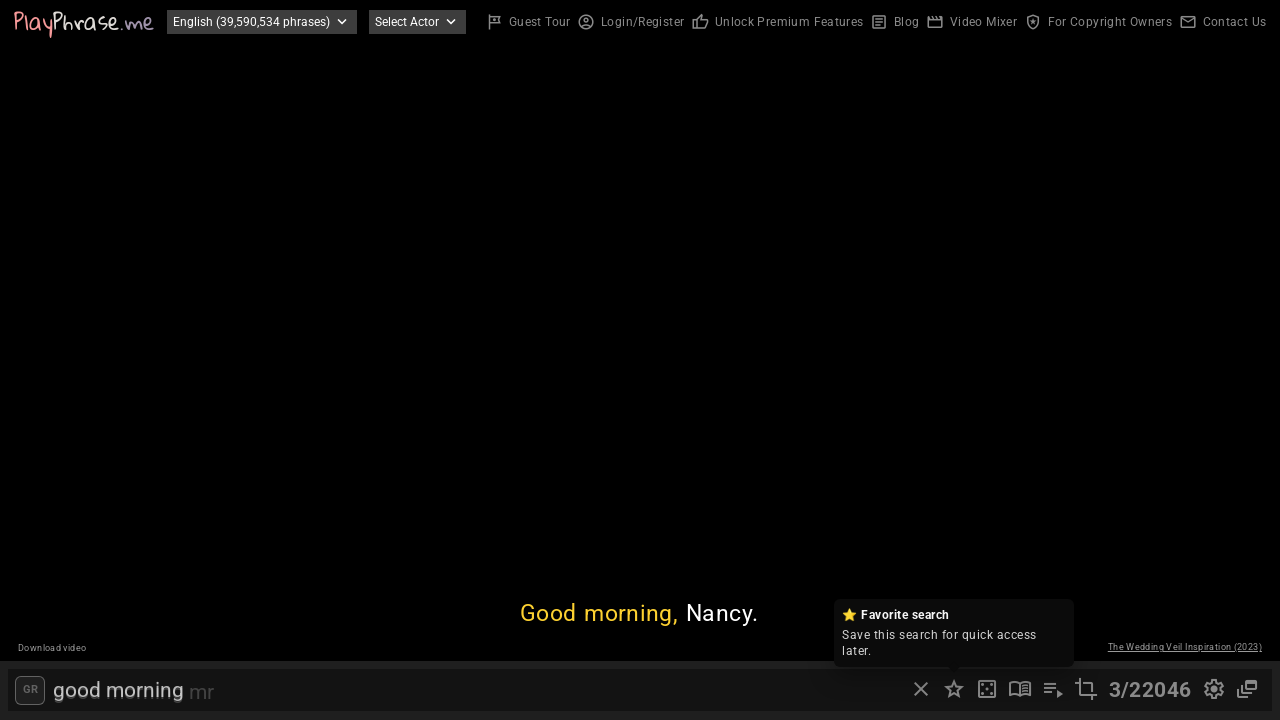

No sponsor limit message detected for 'good morning', moving to next phrase
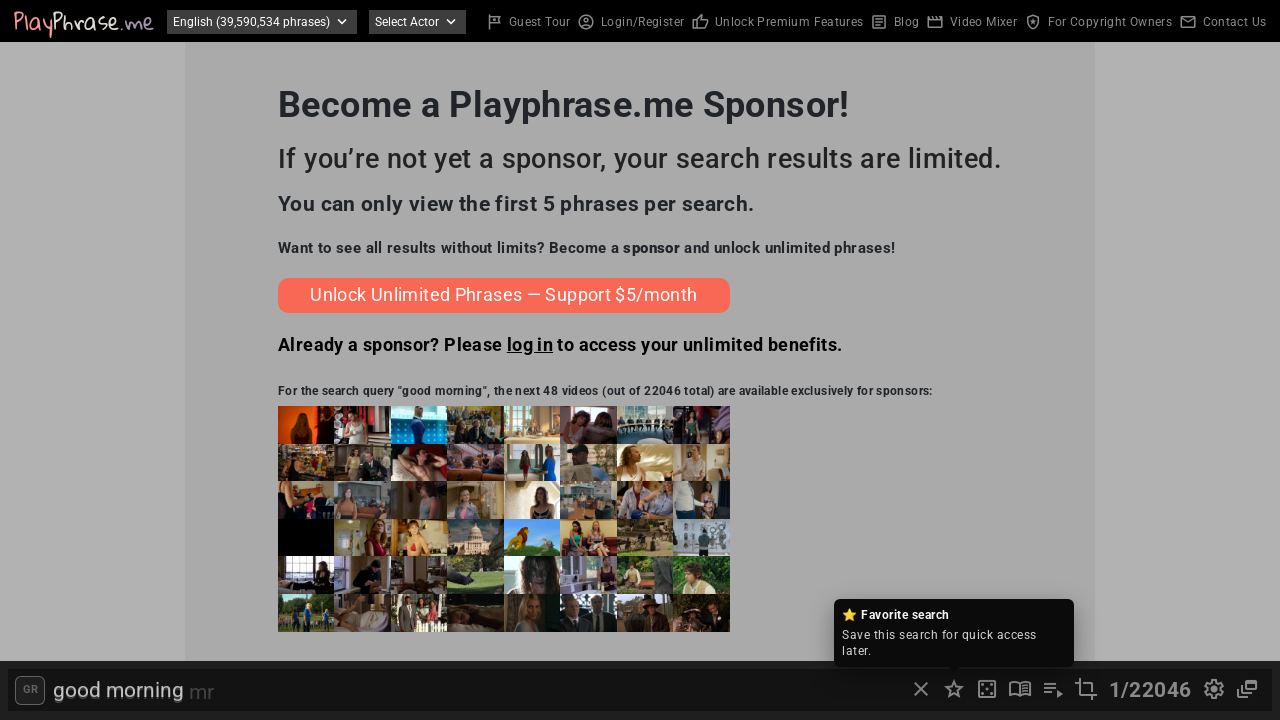

Clicked close button to clear search bar at (921, 689) on xpath=//i[contains(text(),'close')] >> nth=0
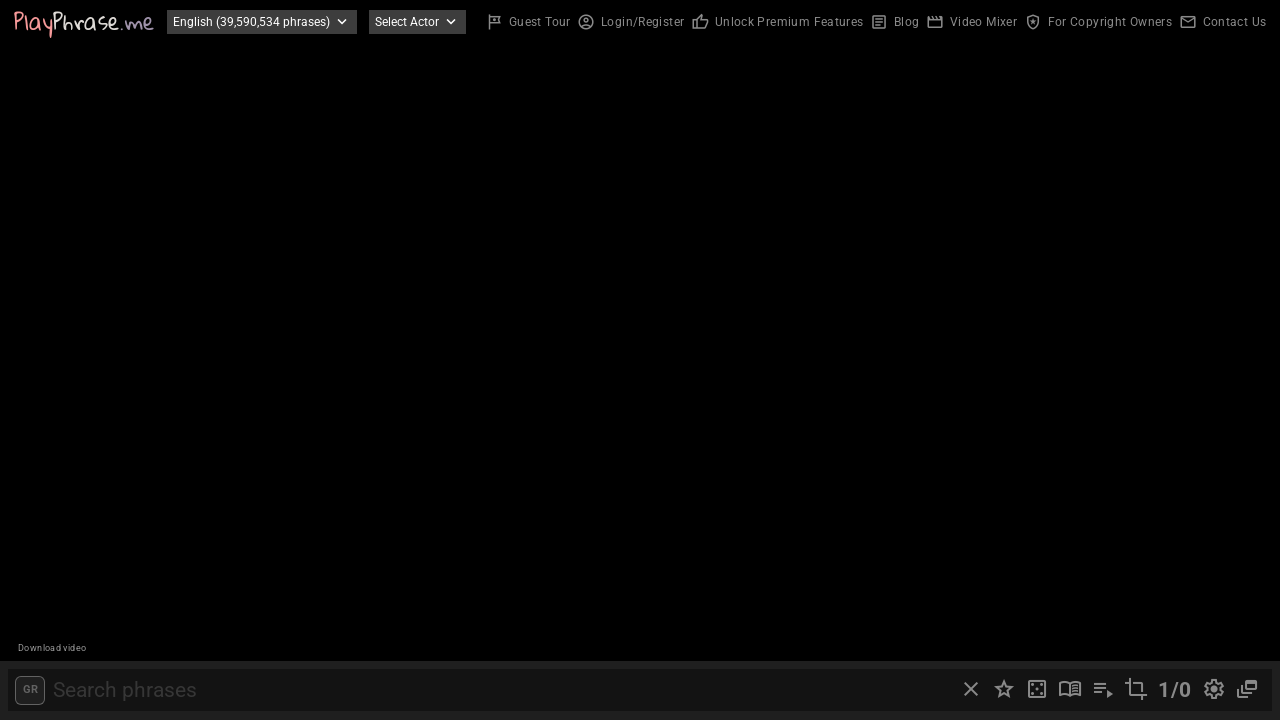

Filled search bar with phrase: 'thank you' on #search-input
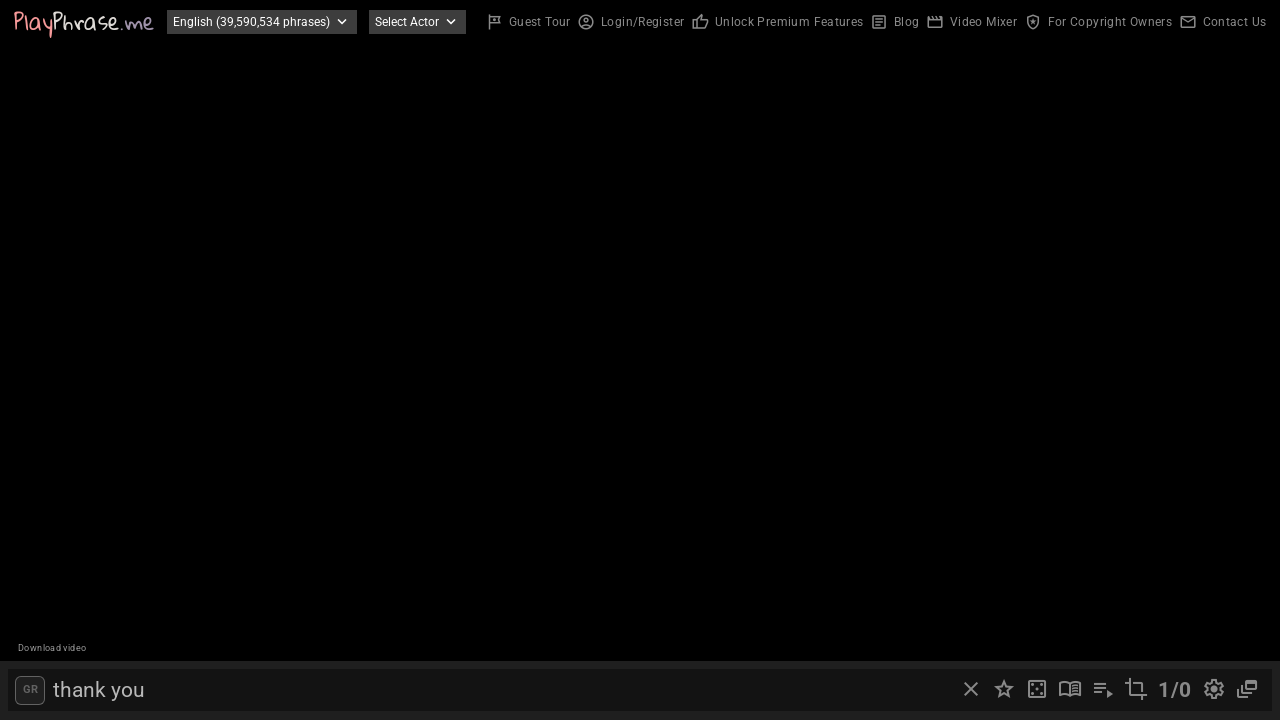

Waited 2 seconds for search results to update
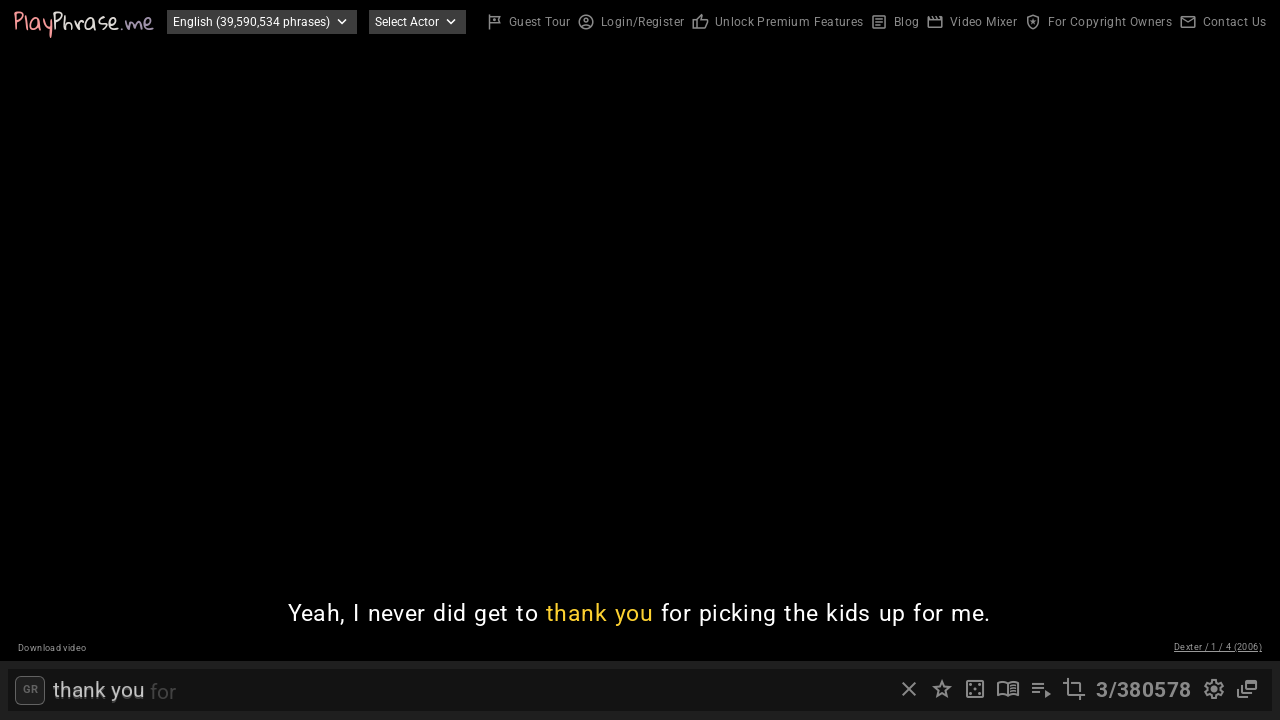

Checked search result count: 3/380578
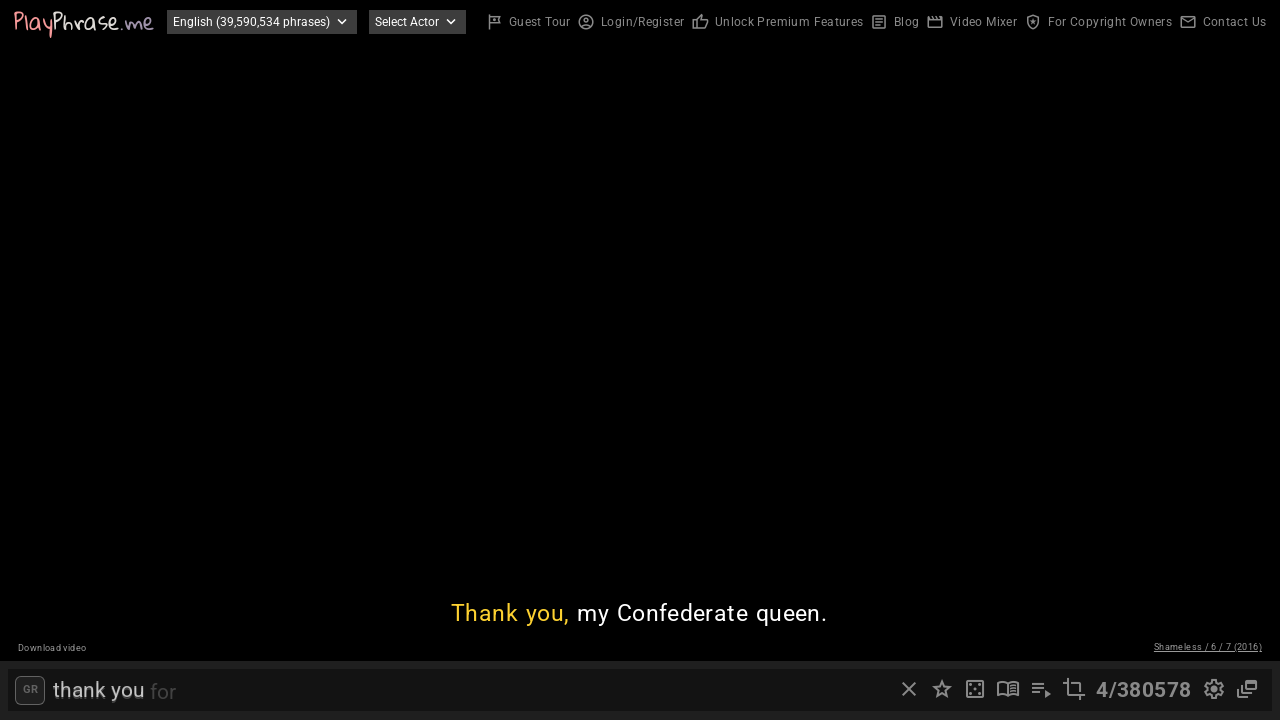

No sponsor limit message detected for 'thank you', moving to next phrase
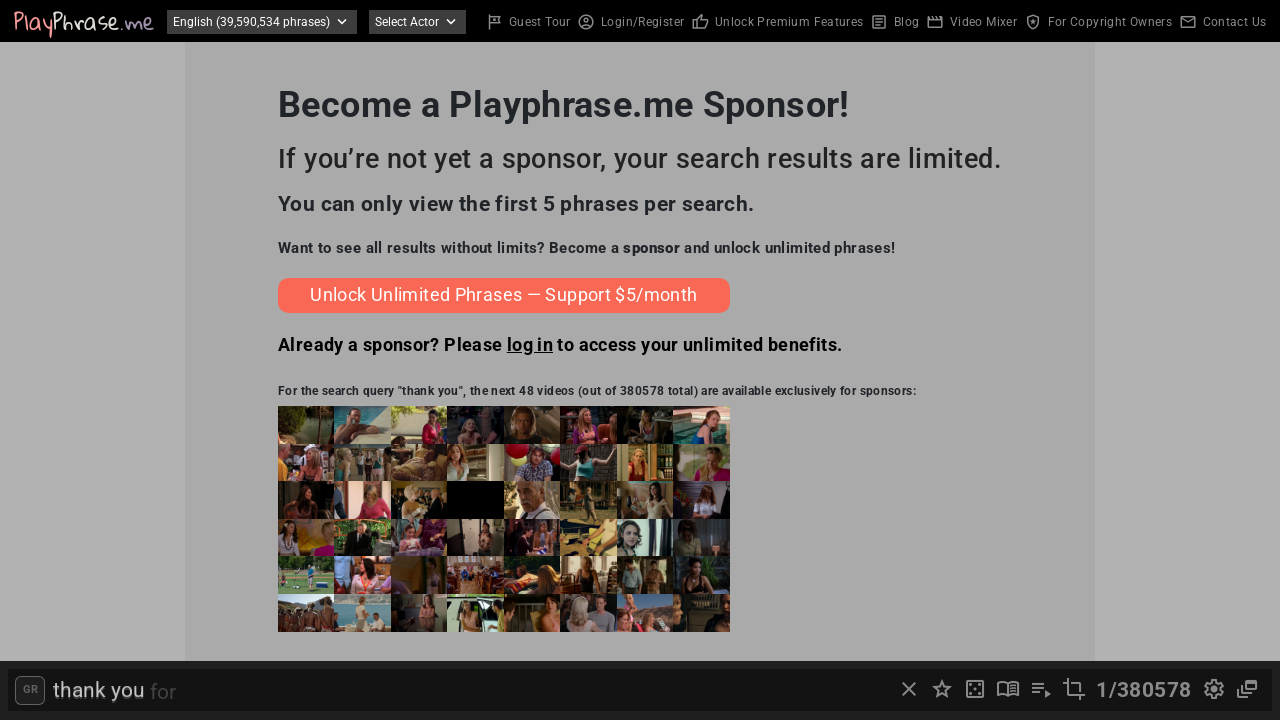

Clicked close button to clear search bar at (909, 689) on xpath=//i[contains(text(),'close')] >> nth=0
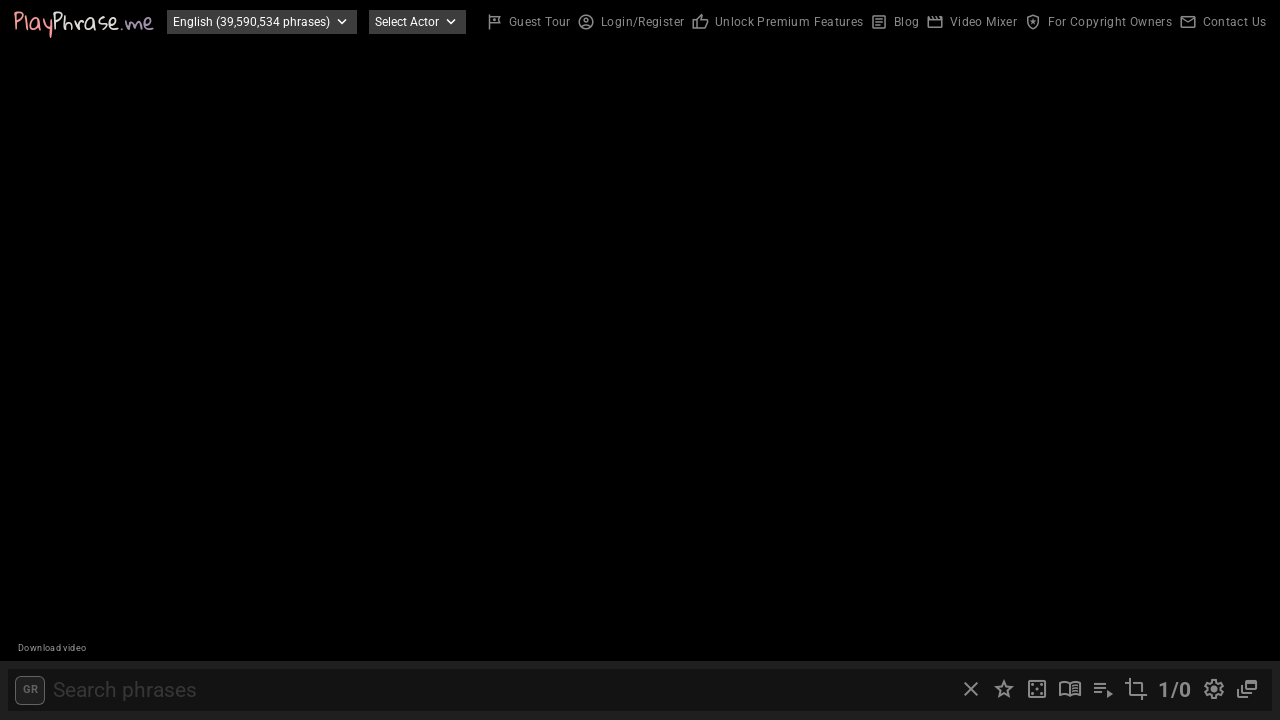

Filled search bar with phrase: 'how are you' on #search-input
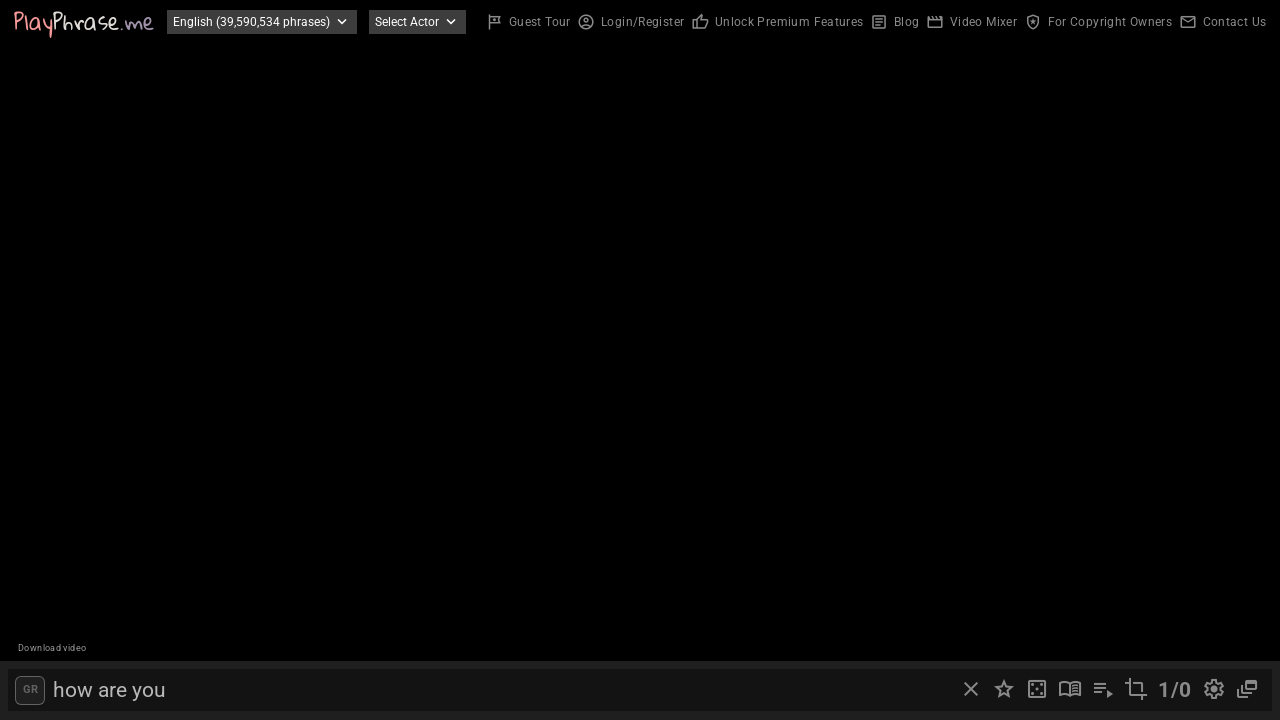

Waited 2 seconds for search results to update
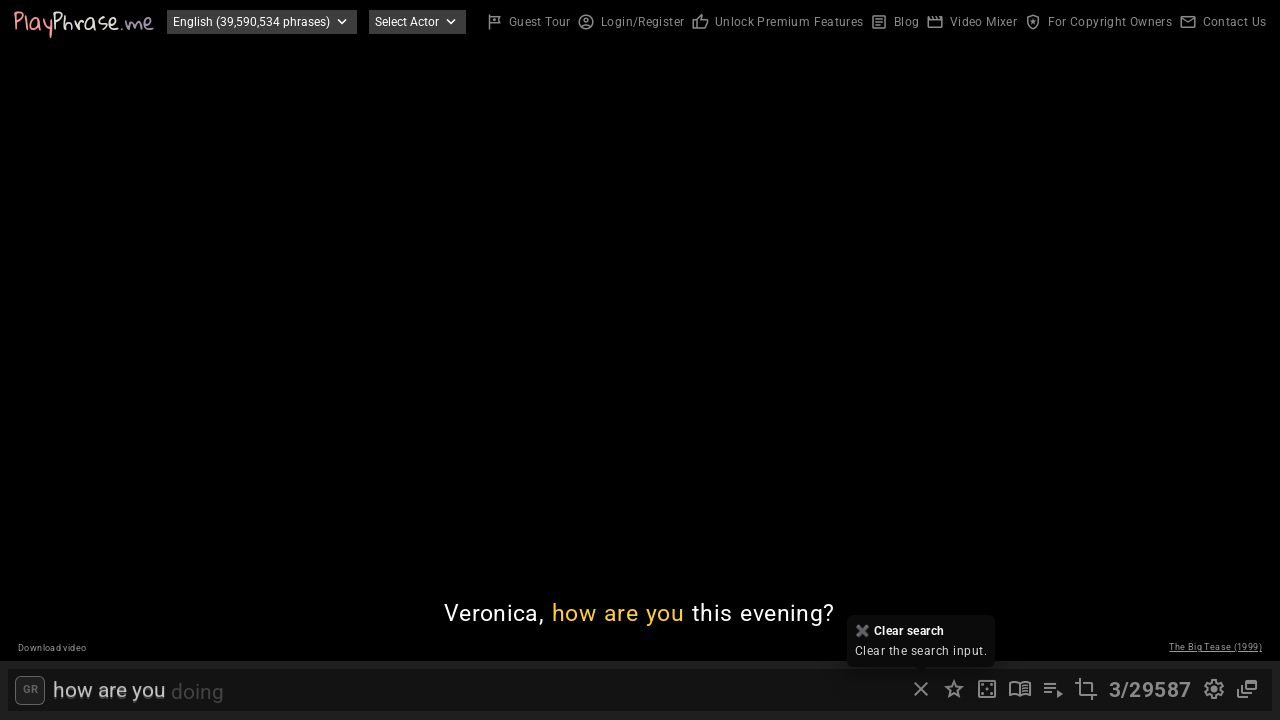

Checked search result count: 4/29587
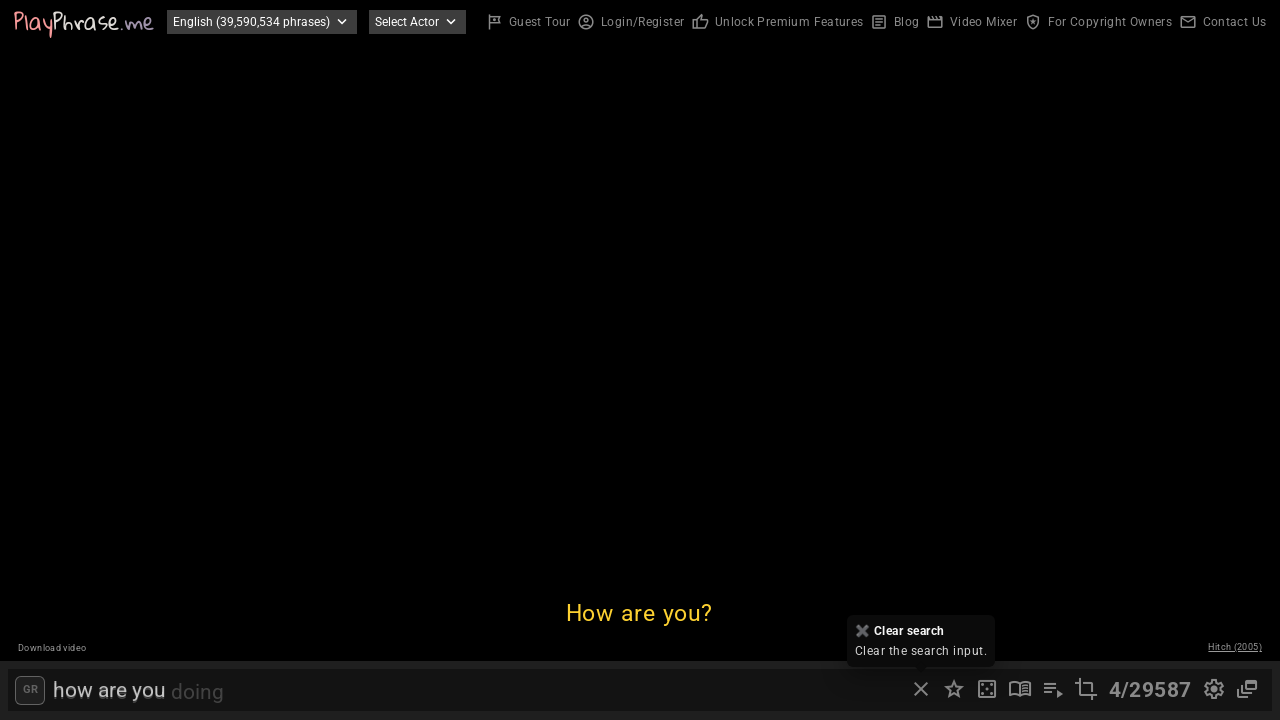

No sponsor limit message detected for 'how are you', moving to next phrase
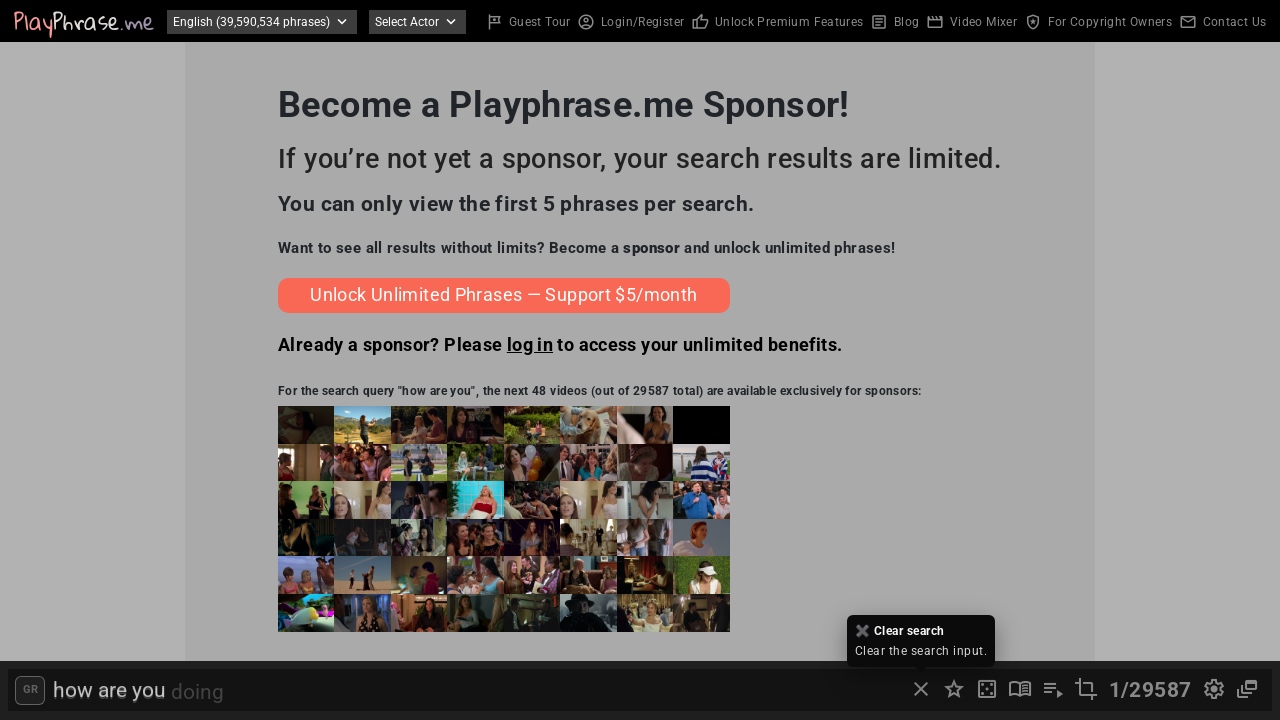

Clicked close button to clear search bar at (921, 689) on xpath=//i[contains(text(),'close')] >> nth=0
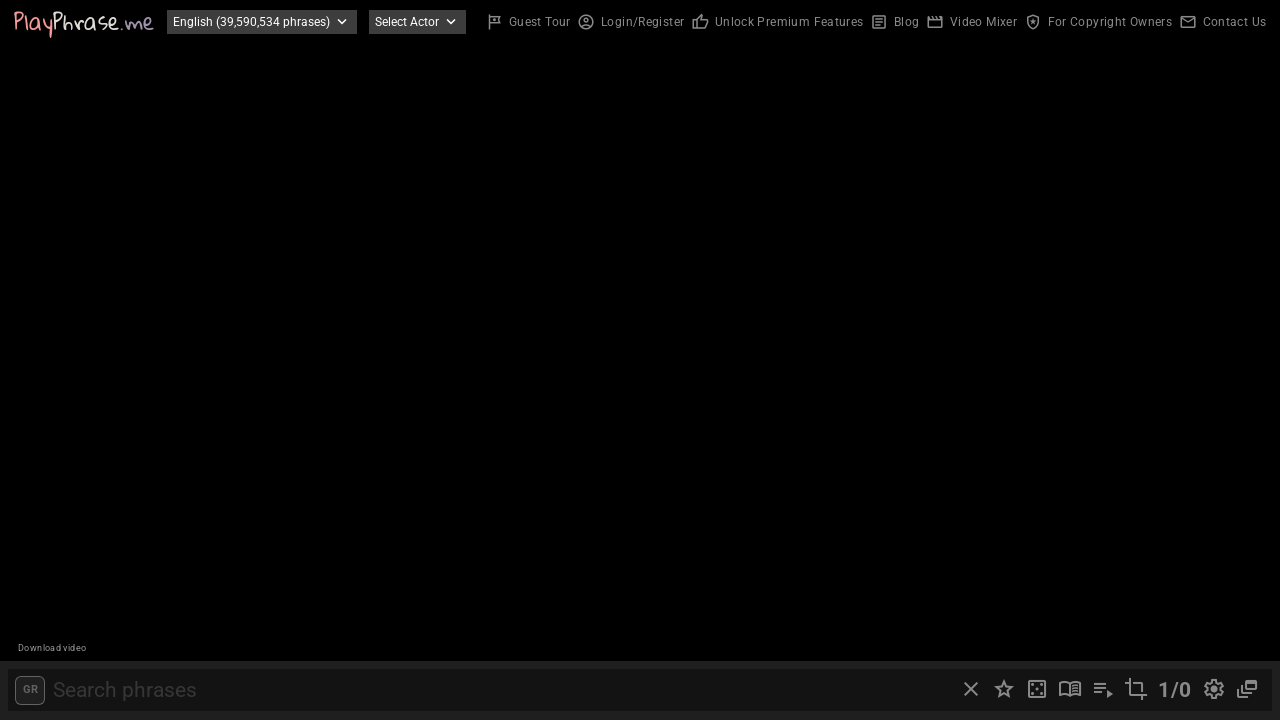

Filled search bar with phrase: 'nice to meet you' on #search-input
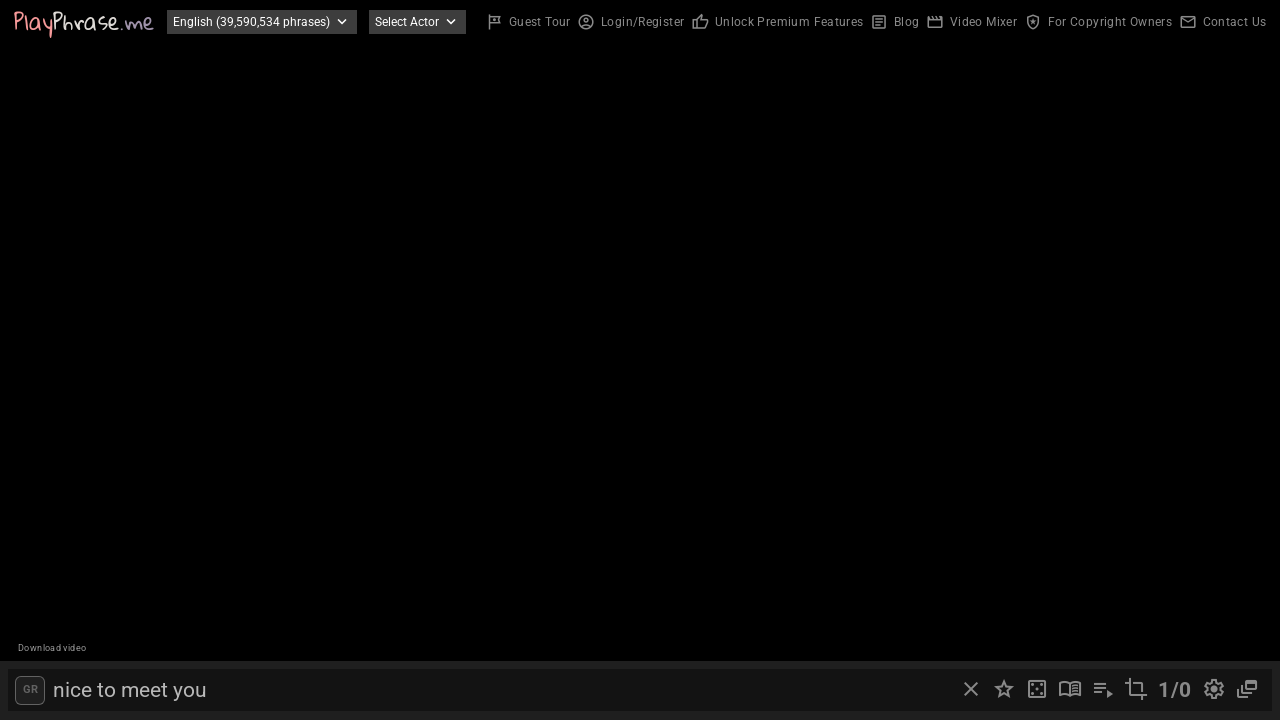

Waited 2 seconds for search results to update
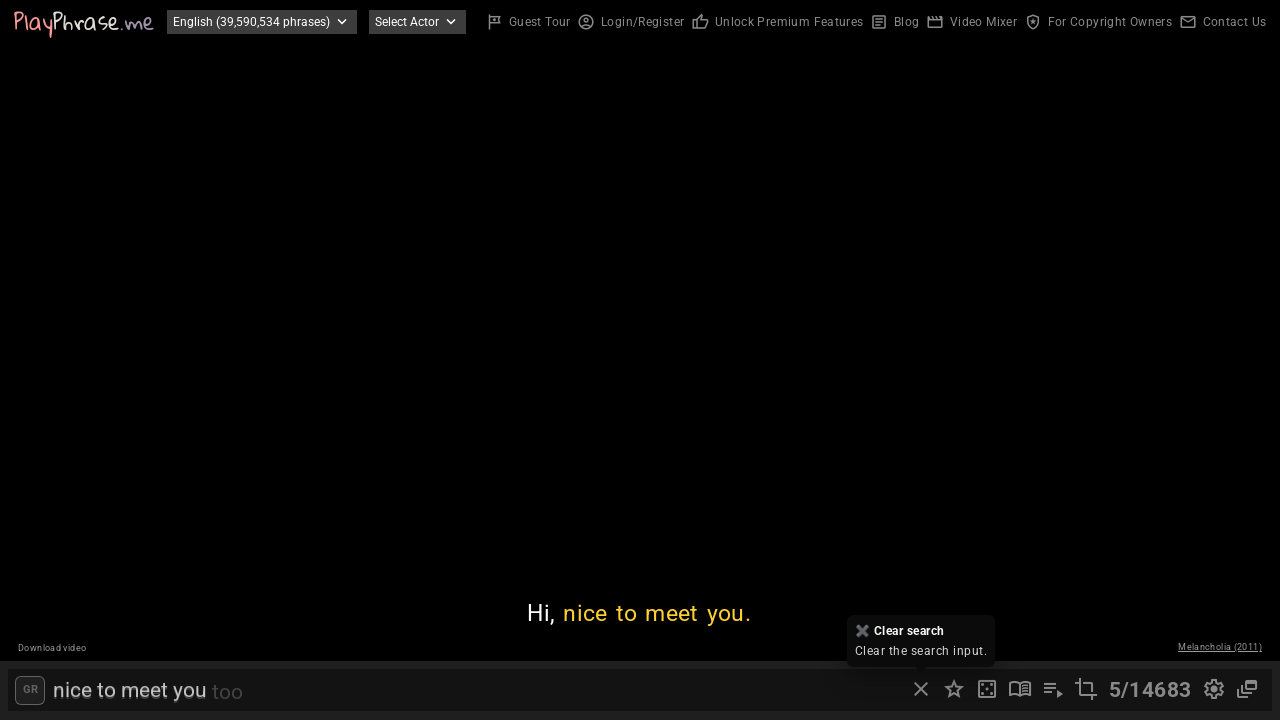

Checked search result count: 5/14683
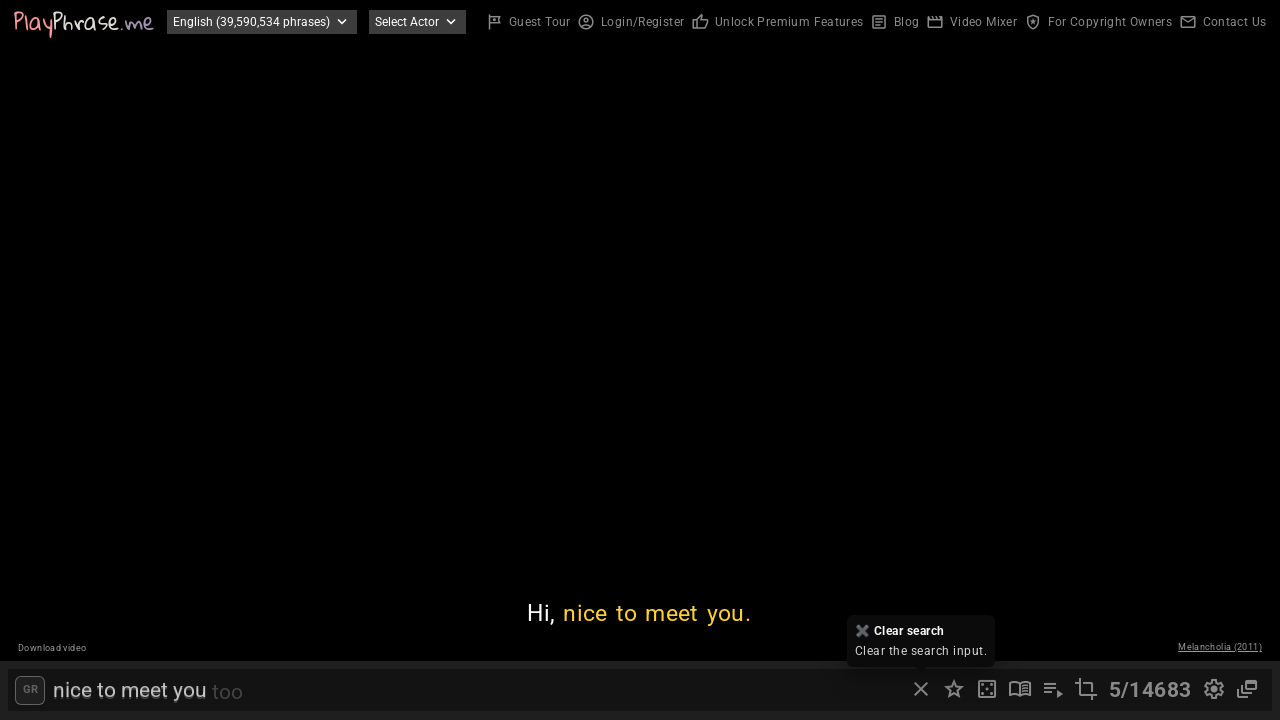

No sponsor limit message detected for 'nice to meet you', moving to next phrase
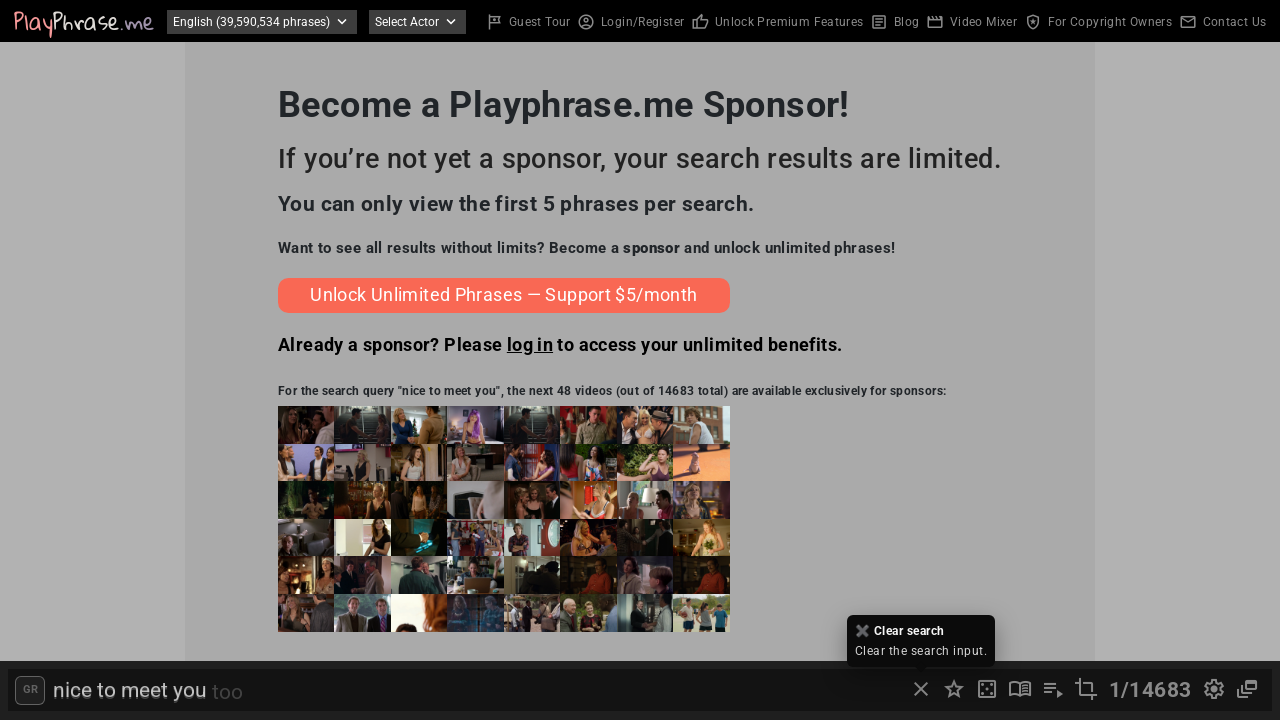

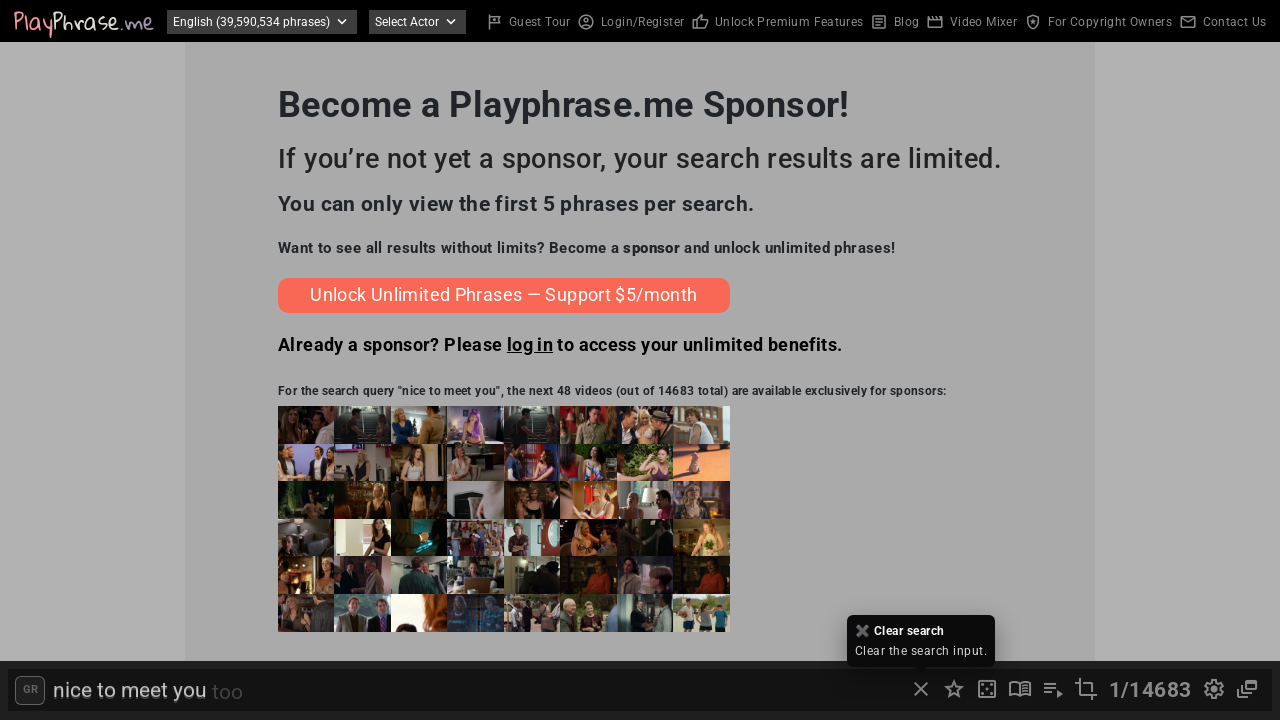